Tests dynamic loading by clicking Start button and waiting for content to appear

Starting URL: http://the-internet.herokuapp.com/dynamic_loading/1

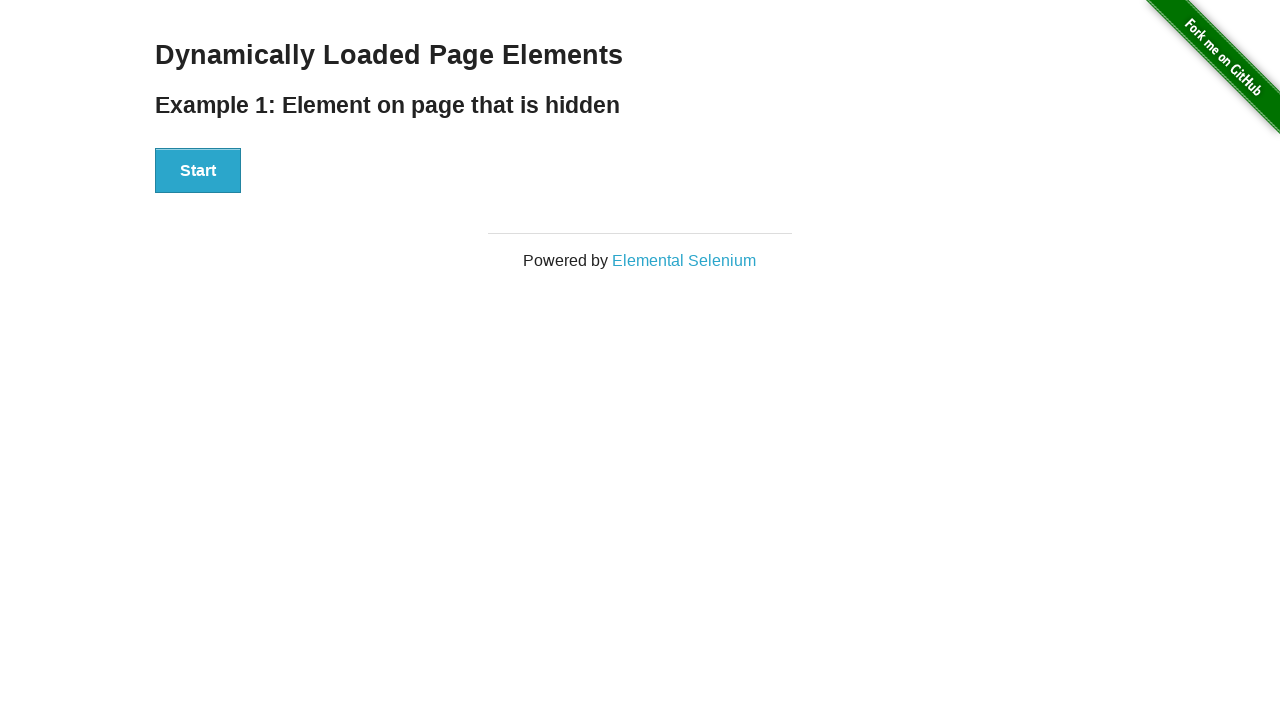

Clicked Start button to trigger dynamic loading at (198, 171) on button:text('Start')
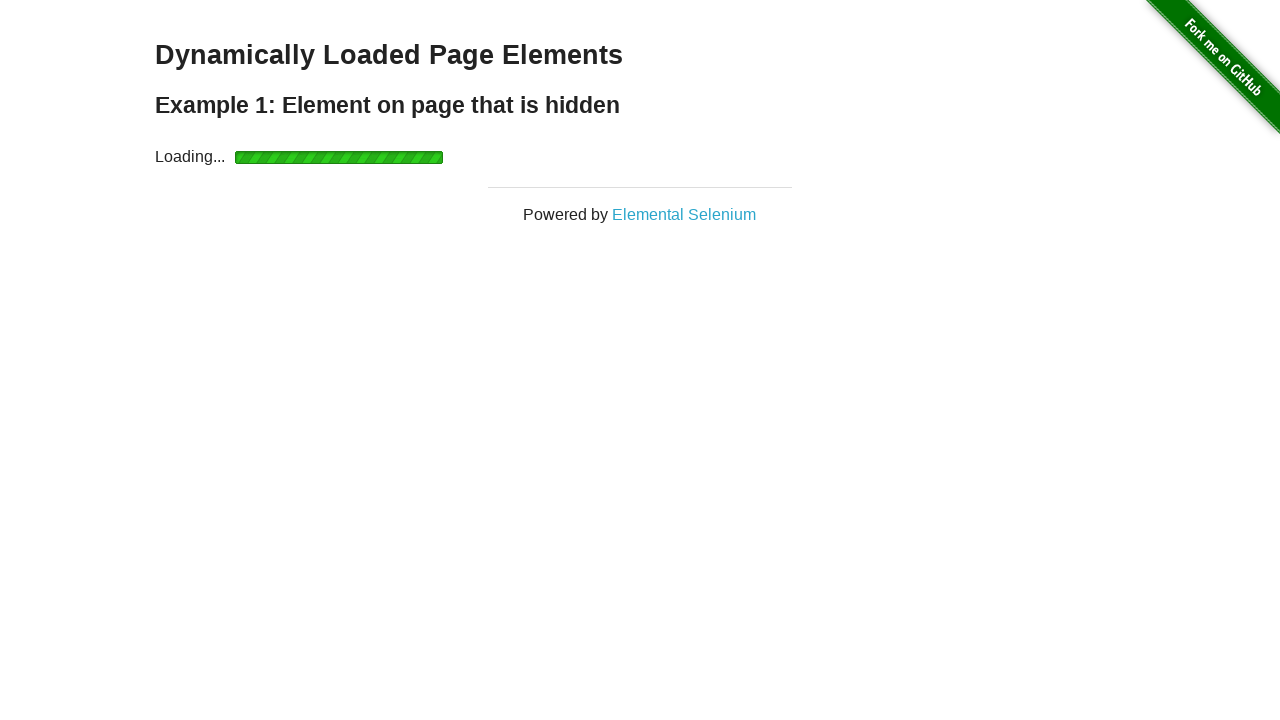

Waited for 'Hello World!' content to appear
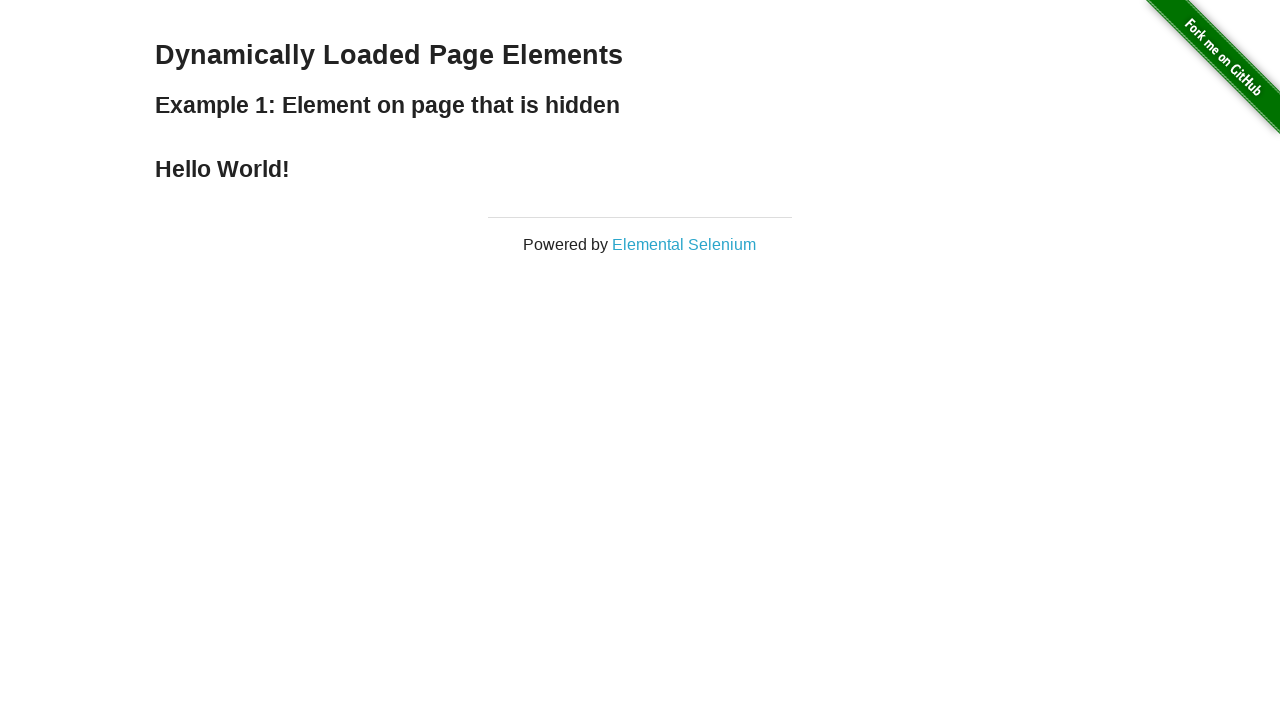

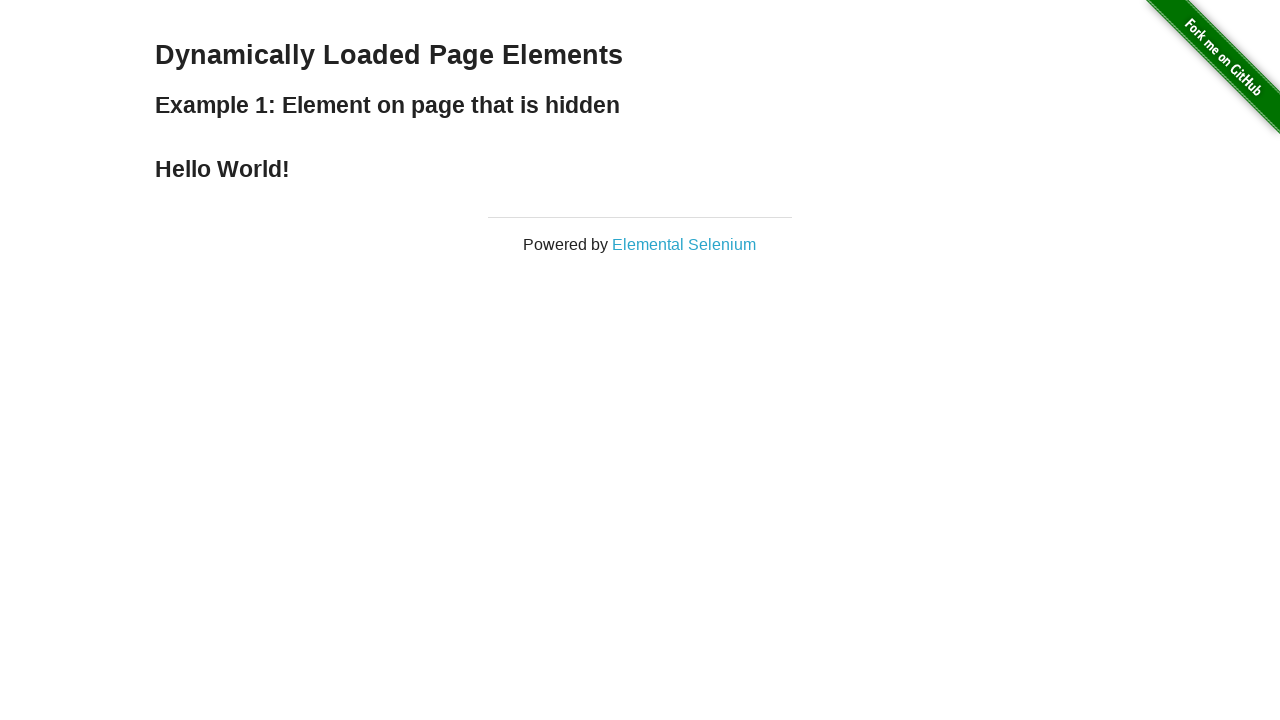